Tests changing route to 'active' filter via URL navigation after adding todos and marking one as completed, then verifies only active todo is visible.

Starting URL: https://todomvc.com/examples/typescript-angular/#/

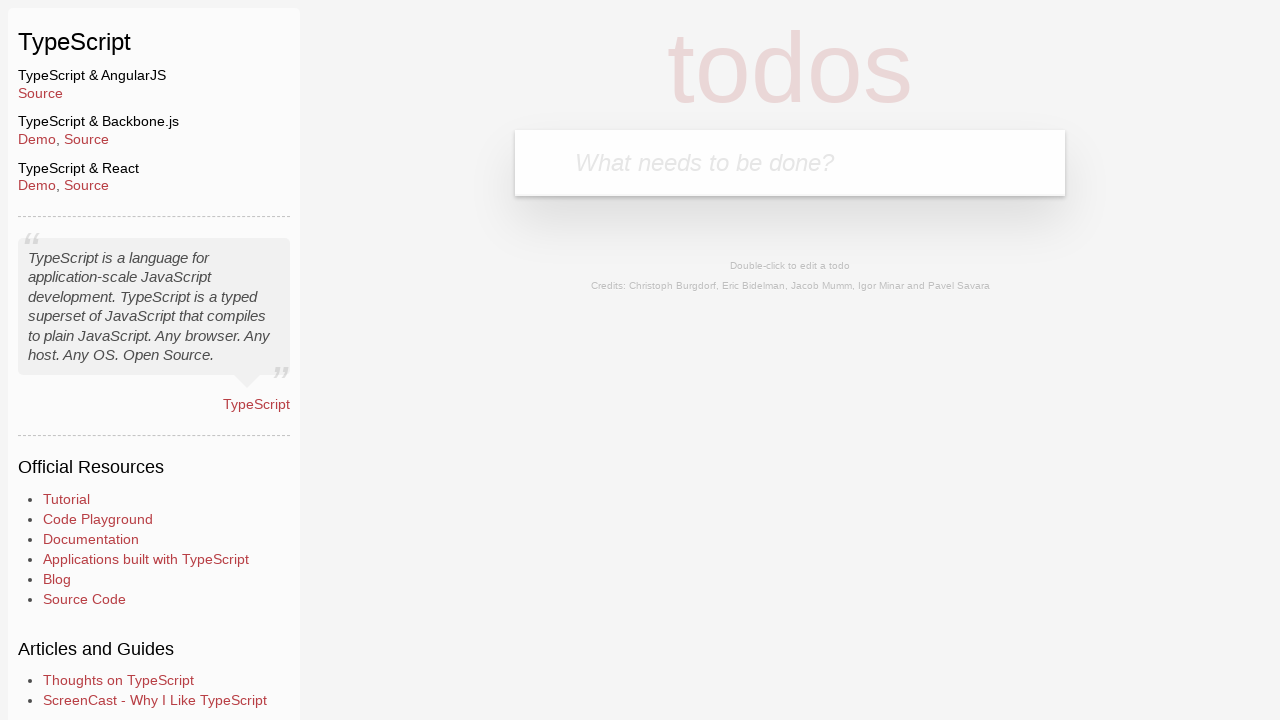

Filled new todo field with 'Example1' on .new-todo
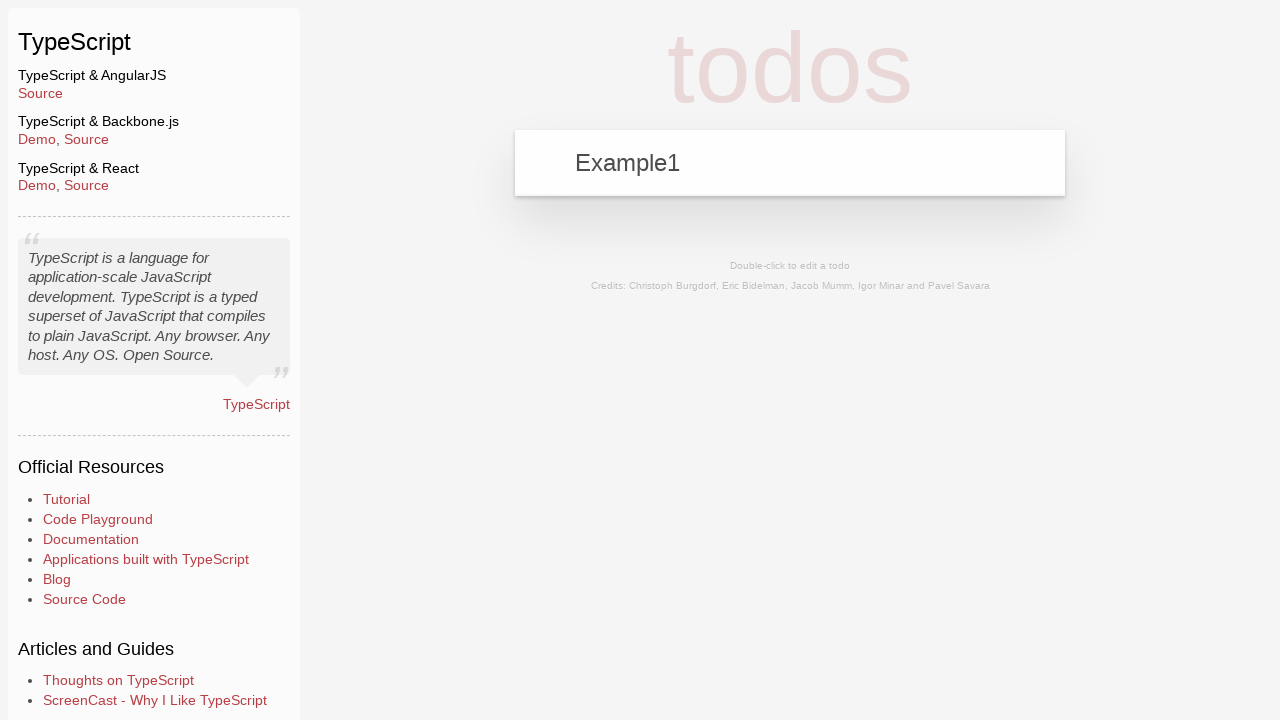

Pressed Enter to add first todo 'Example1' on .new-todo
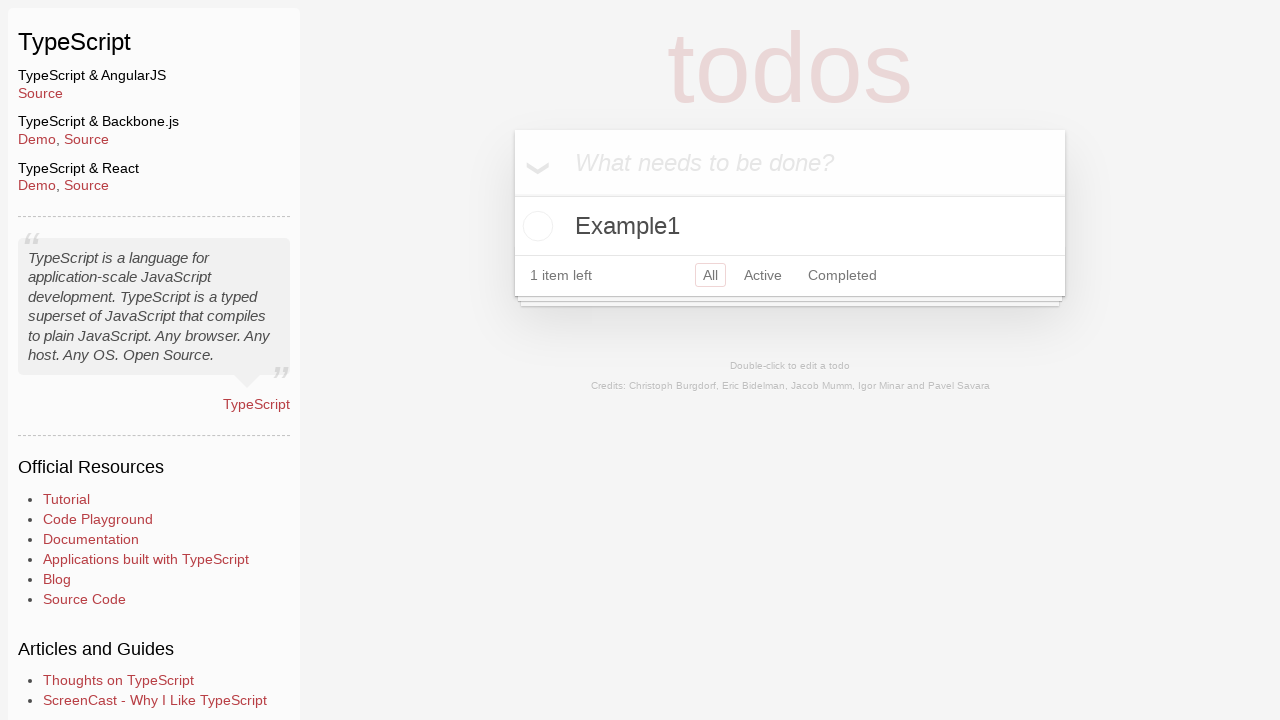

Filled new todo field with 'Example2' on .new-todo
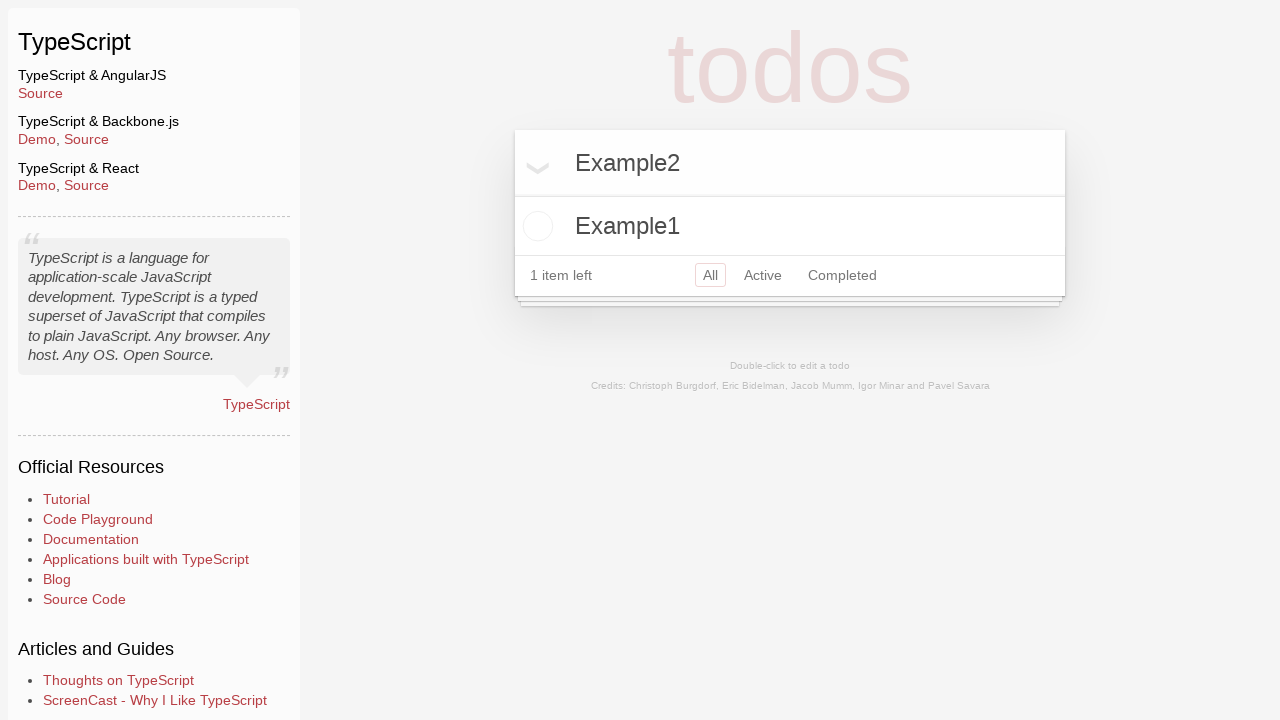

Pressed Enter to add second todo 'Example2' on .new-todo
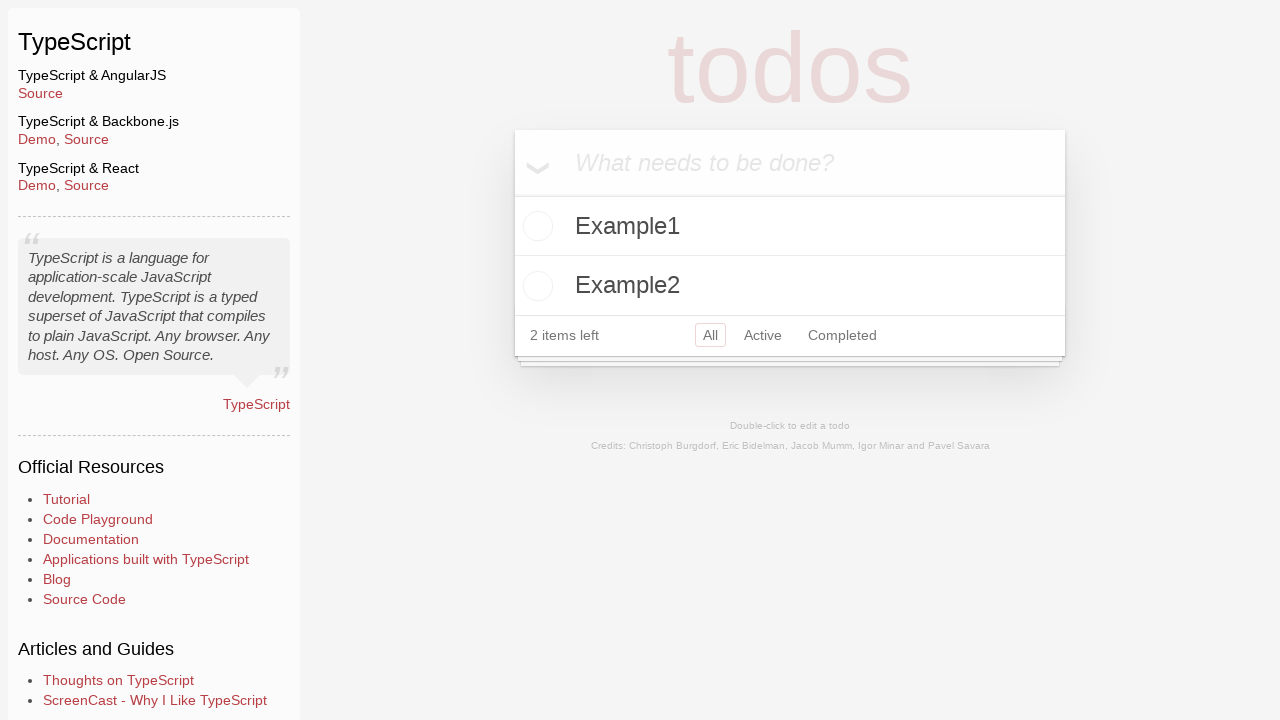

Marked 'Example2' todo as completed at (535, 286) on xpath=//label[contains(text(), 'Example2')]/preceding-sibling::input[@type='chec
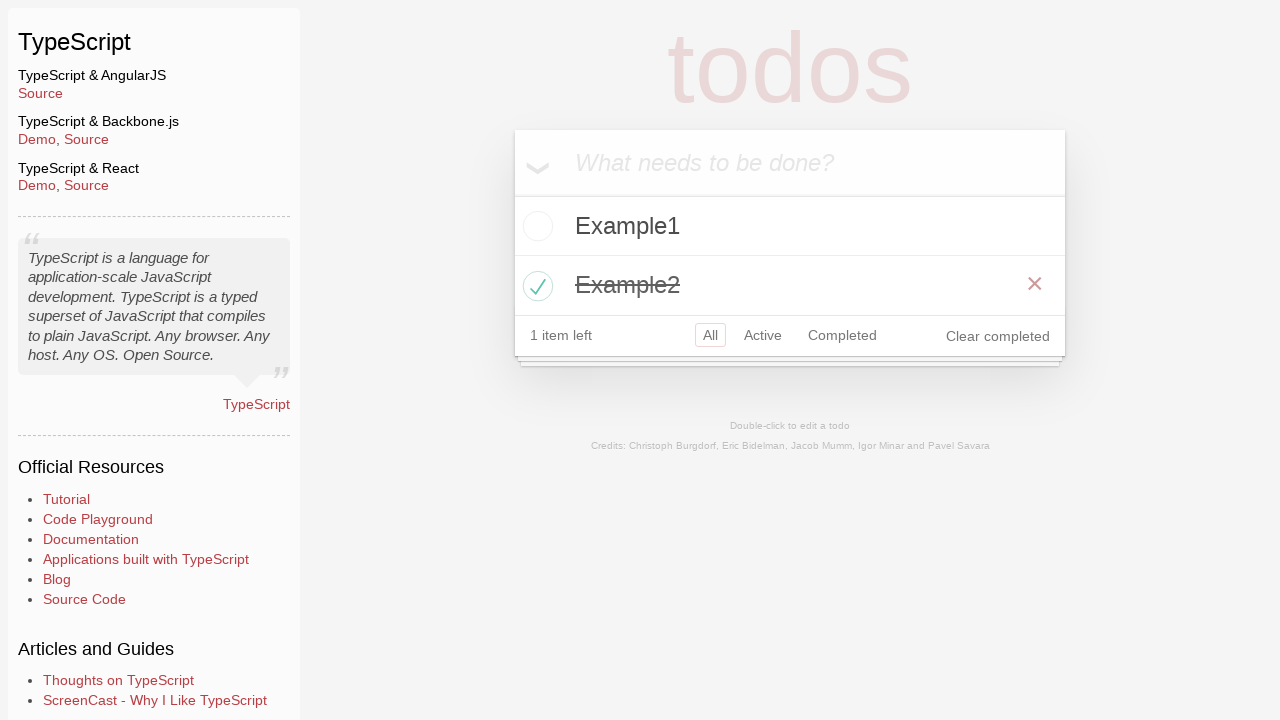

Navigated to active filter route via URL
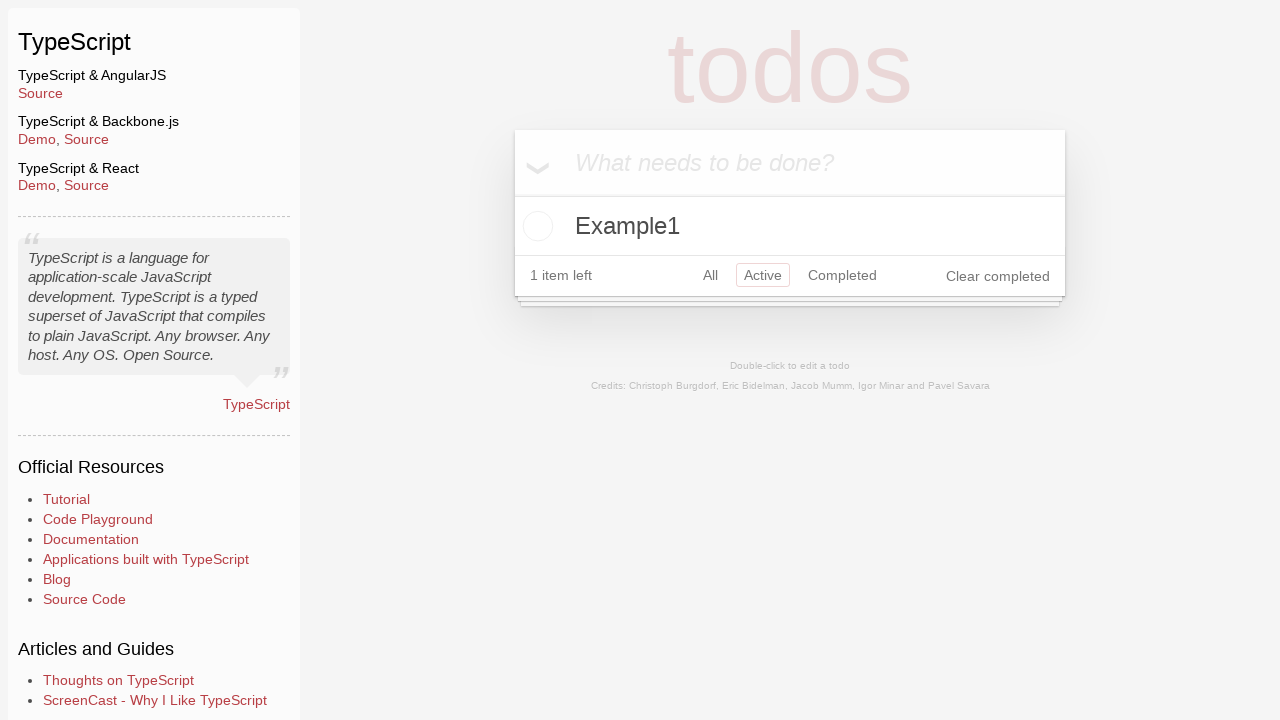

Verified active filter shows only 'Example1' todo
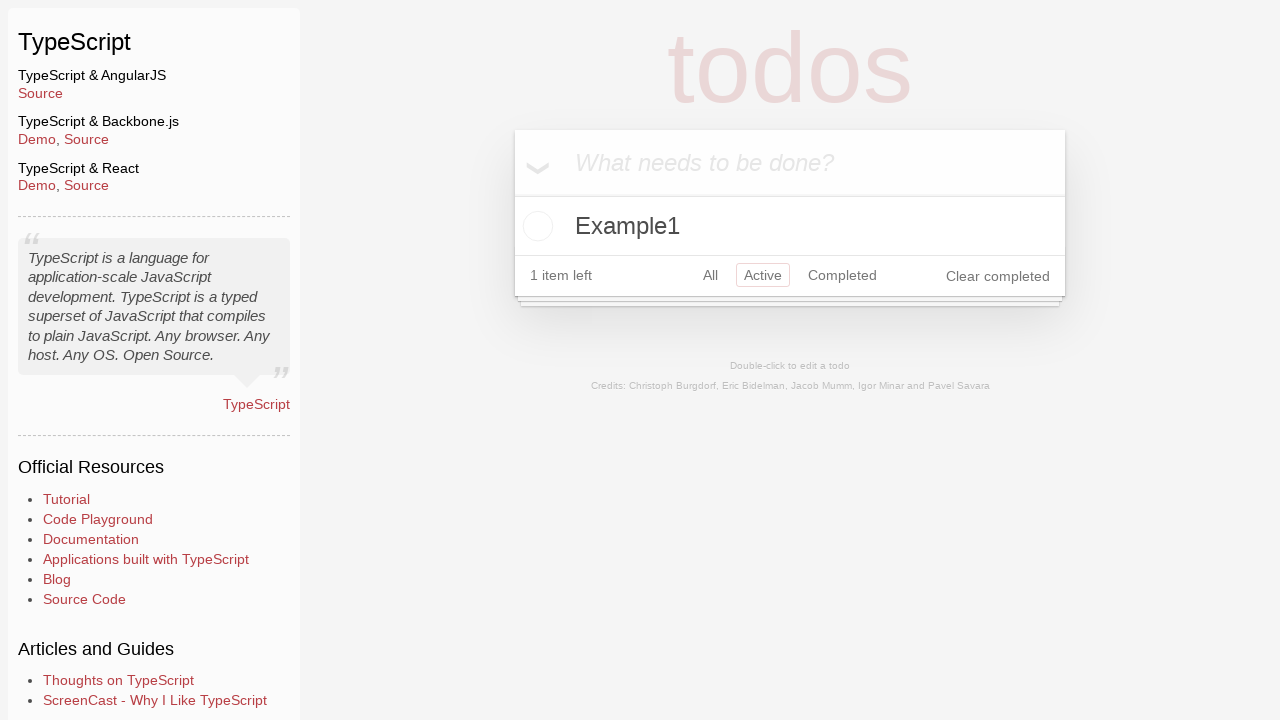

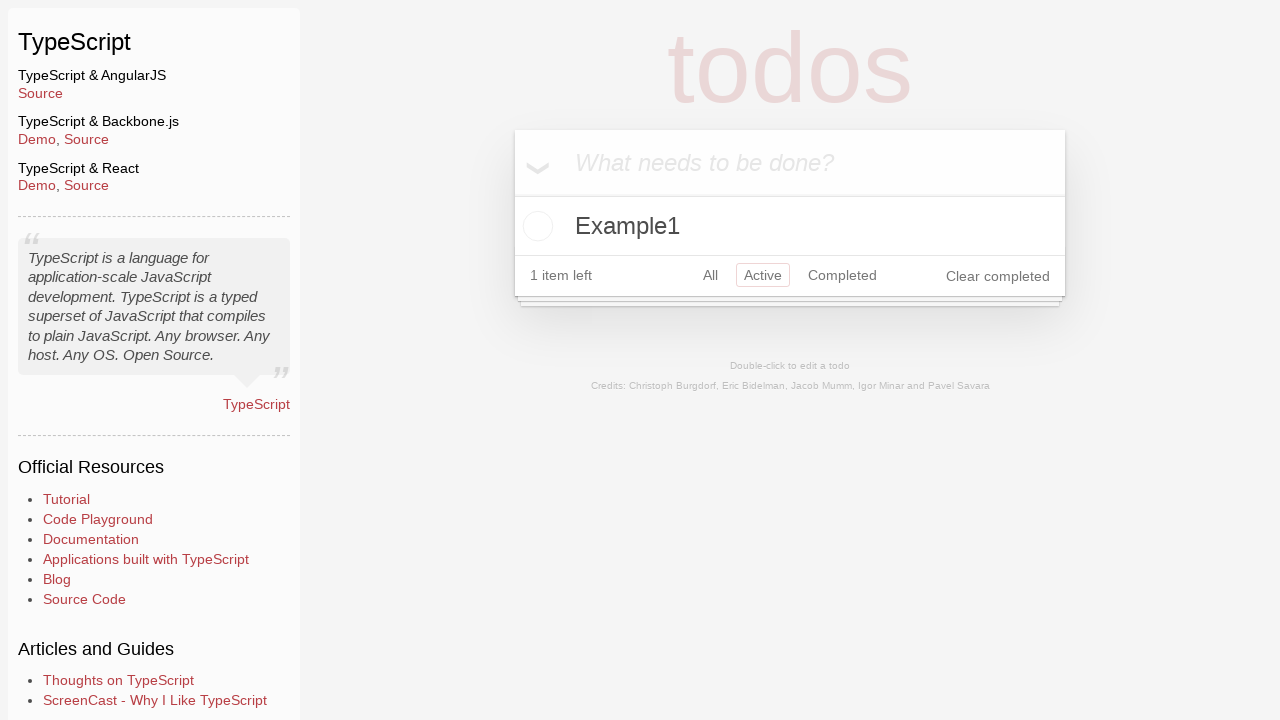